Tests navigation functionality by clicking on sidebar menu items in a geotech application frontend, expanding a menu section and selecting a submenu item.

Starting URL: https://swen17-geotech-team-c-frontend.vercel.app/

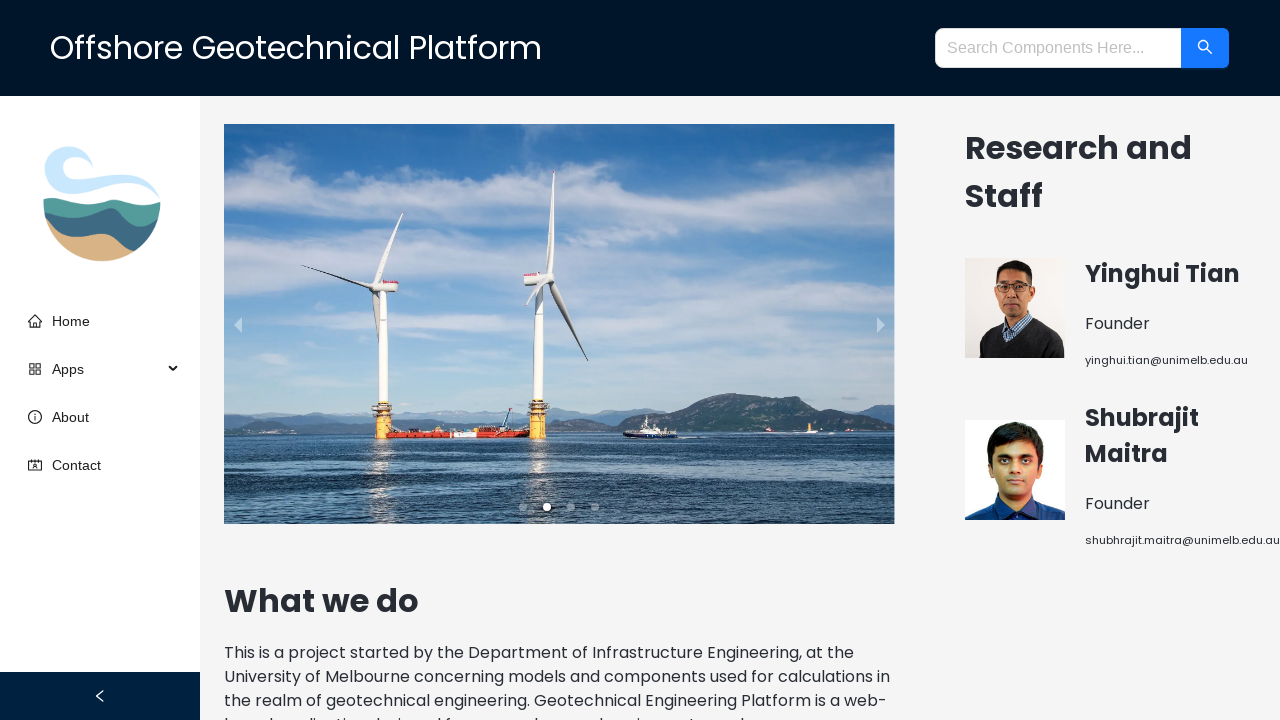

Waited for second sidebar menu item to be available
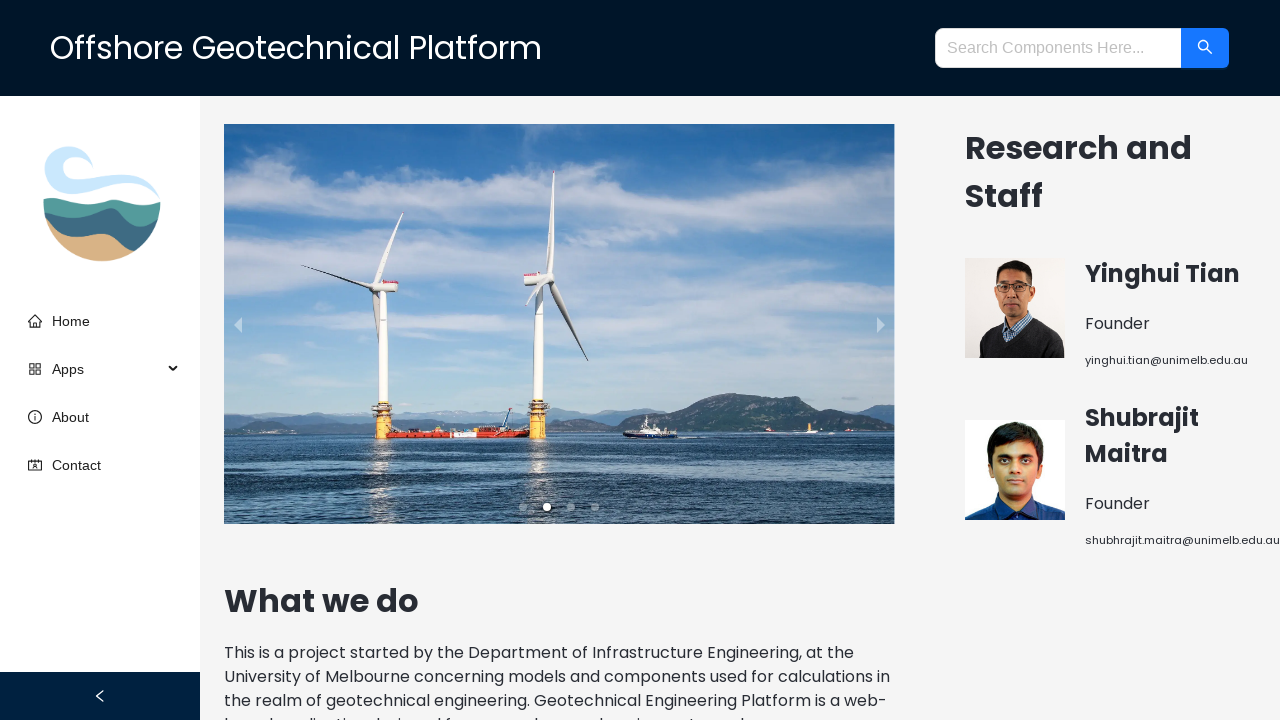

Clicked on second sidebar menu item to expand submenu at (35, 369) on xpath=/html/body/div/section/section/section/aside/div[1]/ul/li[2]/div/span[1]
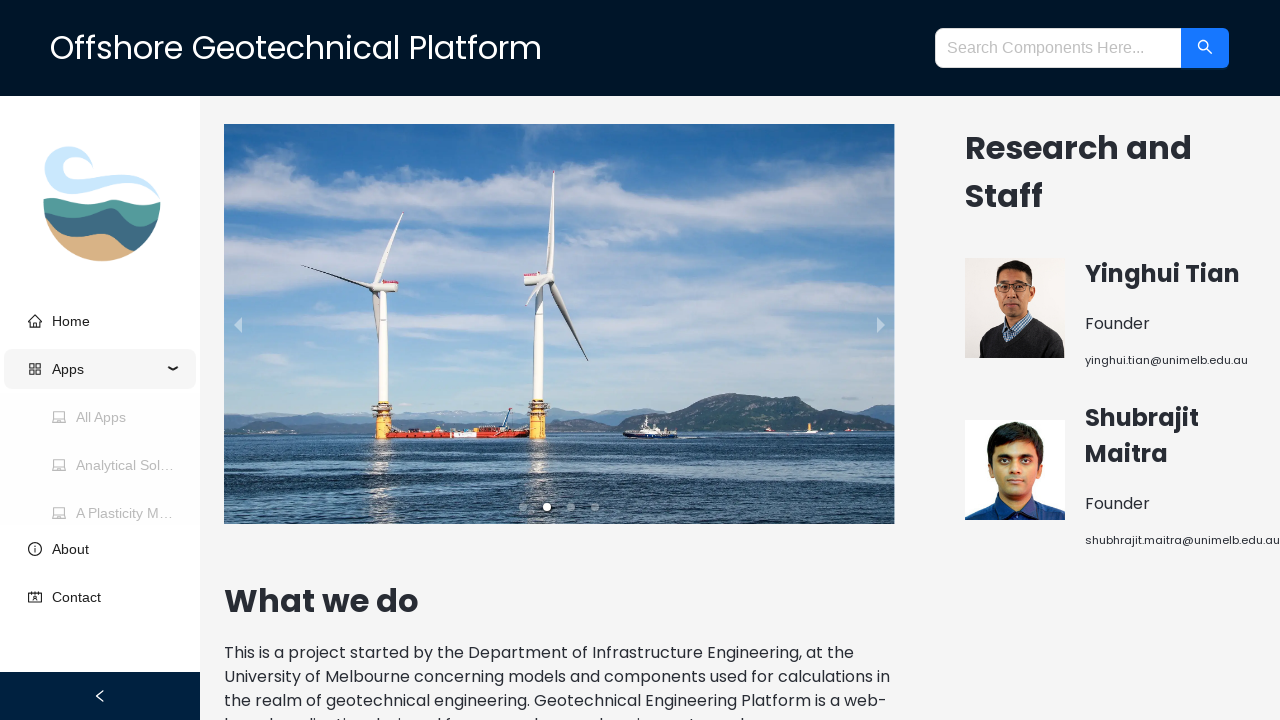

Waited 1000ms for submenu expansion animation to complete
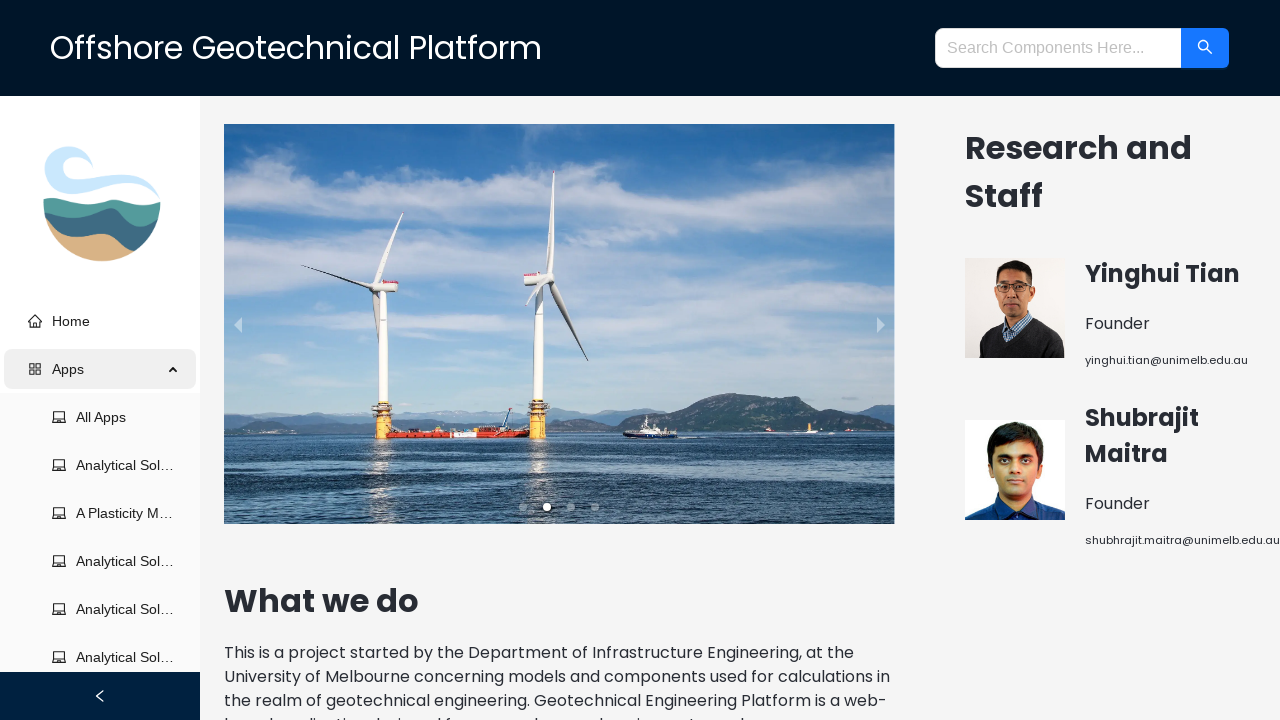

Clicked on first submenu item at (59, 417) on xpath=/html/body/div/section/section/section/aside/div[1]/ul/li[2]/ul/li[1]/span
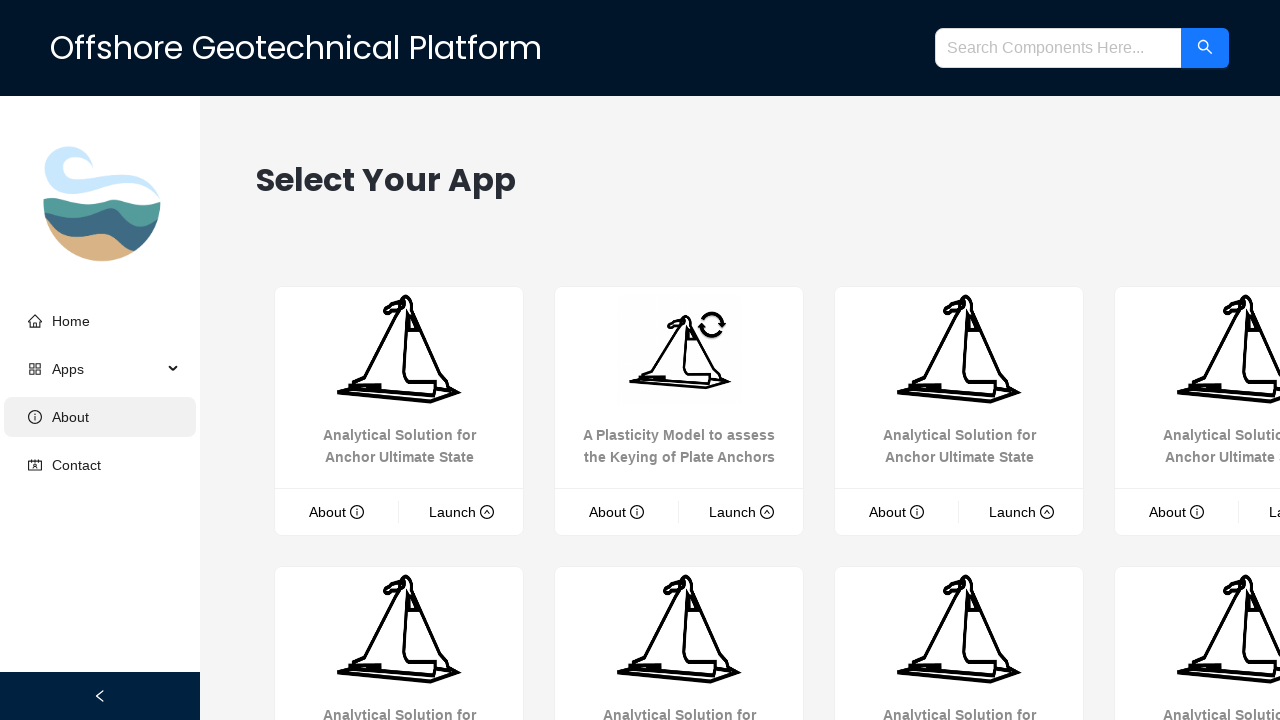

Waited 1000ms for page content to load after submenu selection
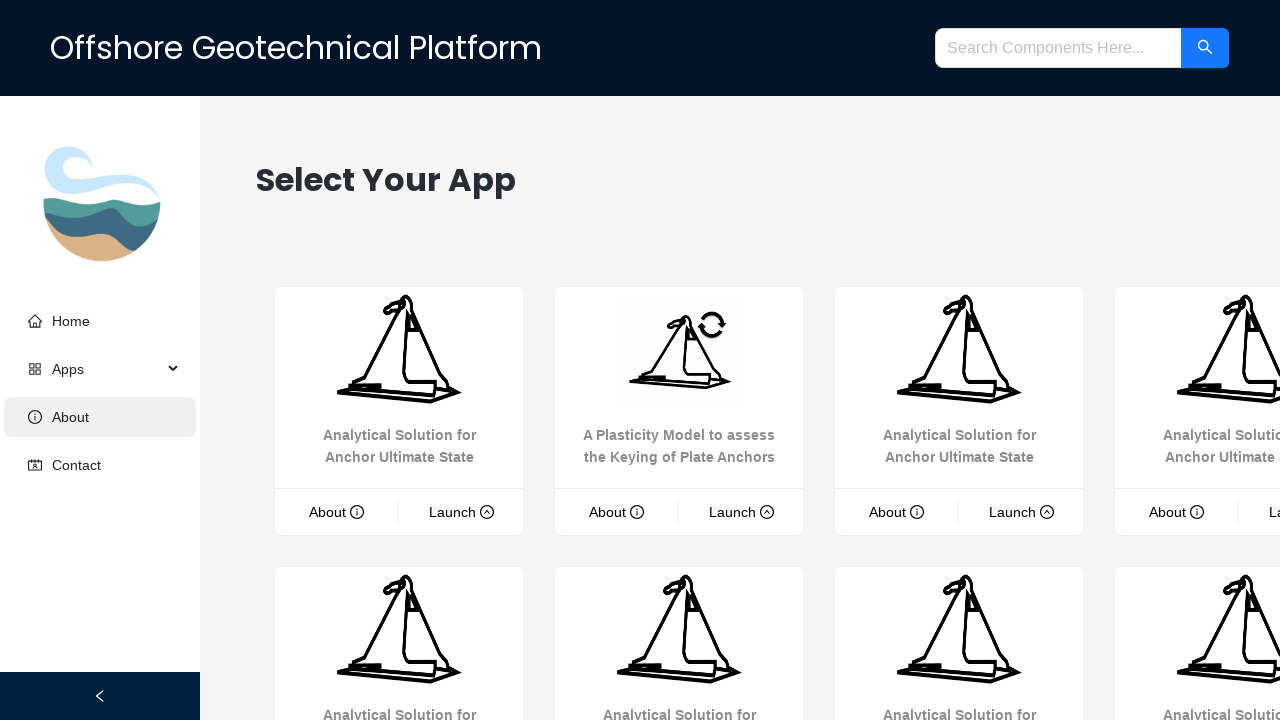

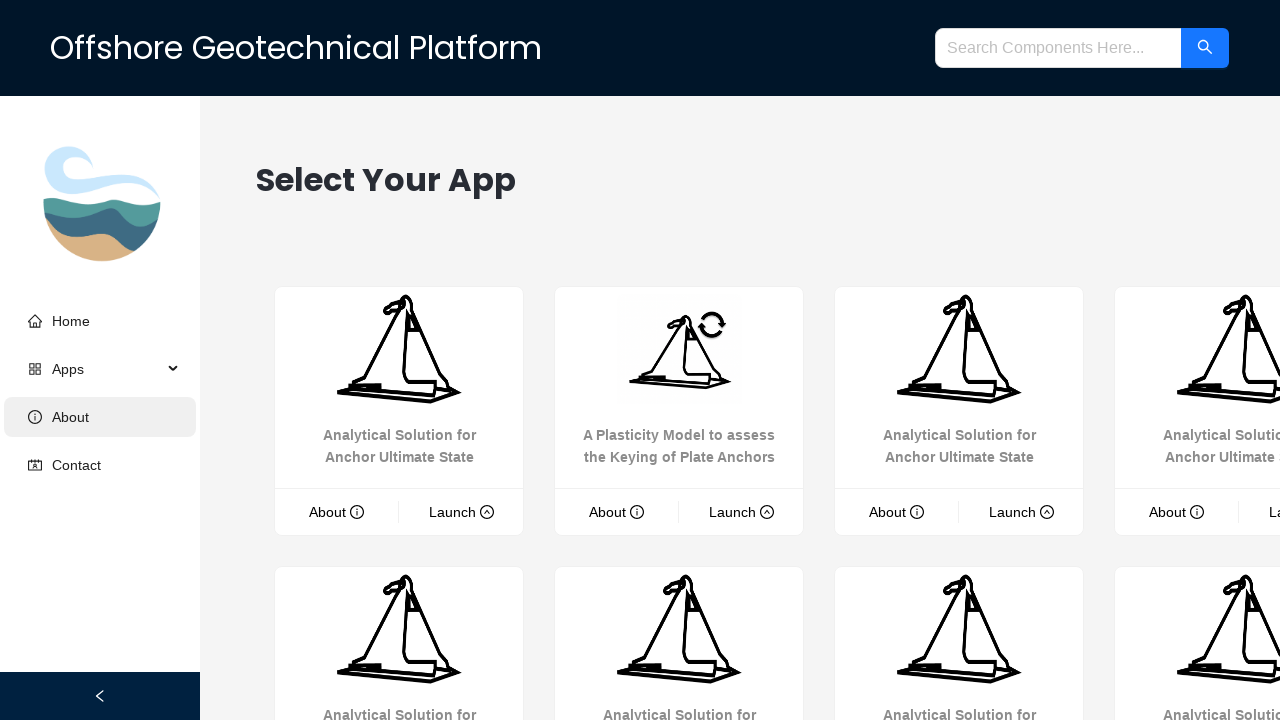